Tests various input field interactions including filling text boxes, clearing fields, and verifying field states on a form testing page

Starting URL: https://www.leafground.com/input.xhtml

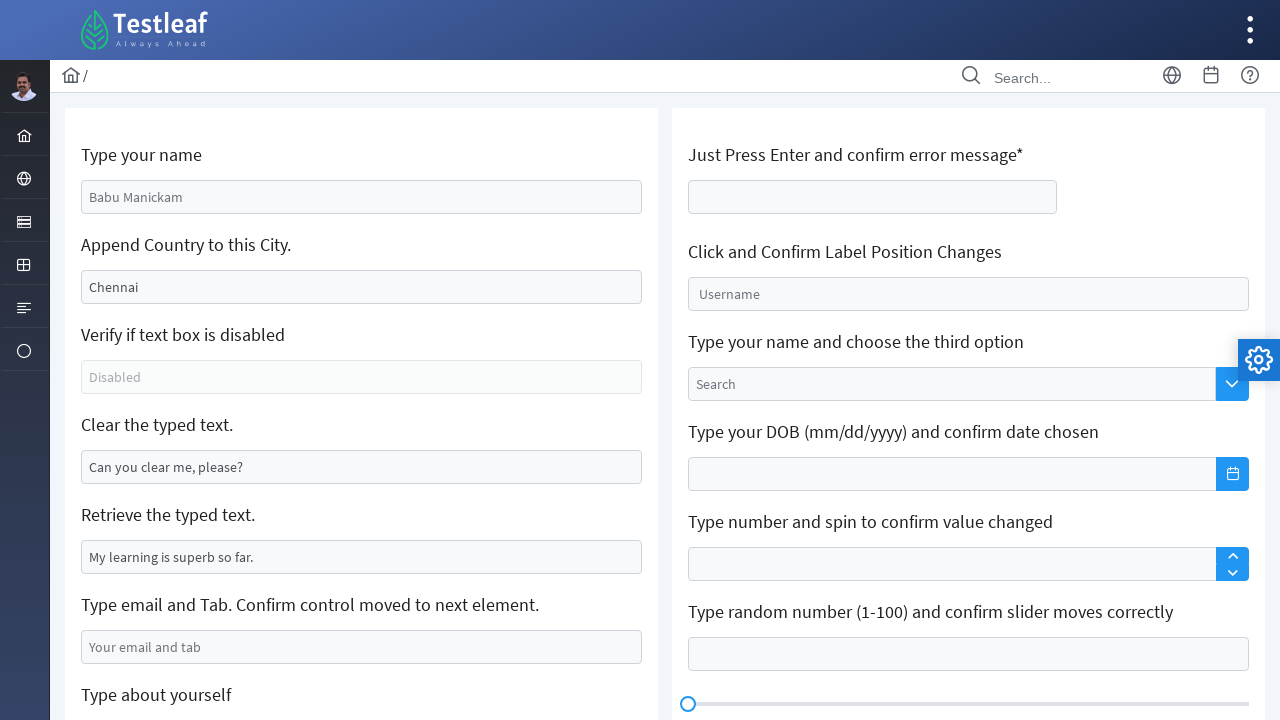

Filled name field with 'nimi' on #j_idt88\:name
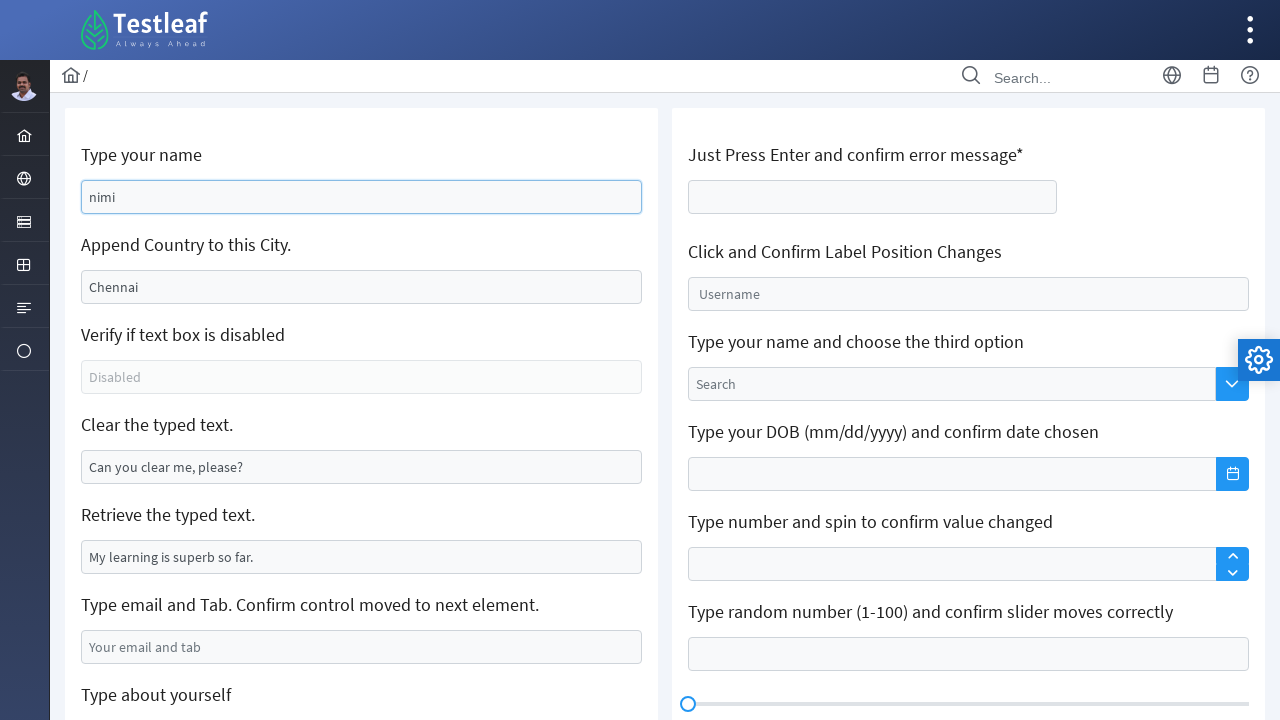

Filled location field with 'canada' on #j_idt88\:j_idt91
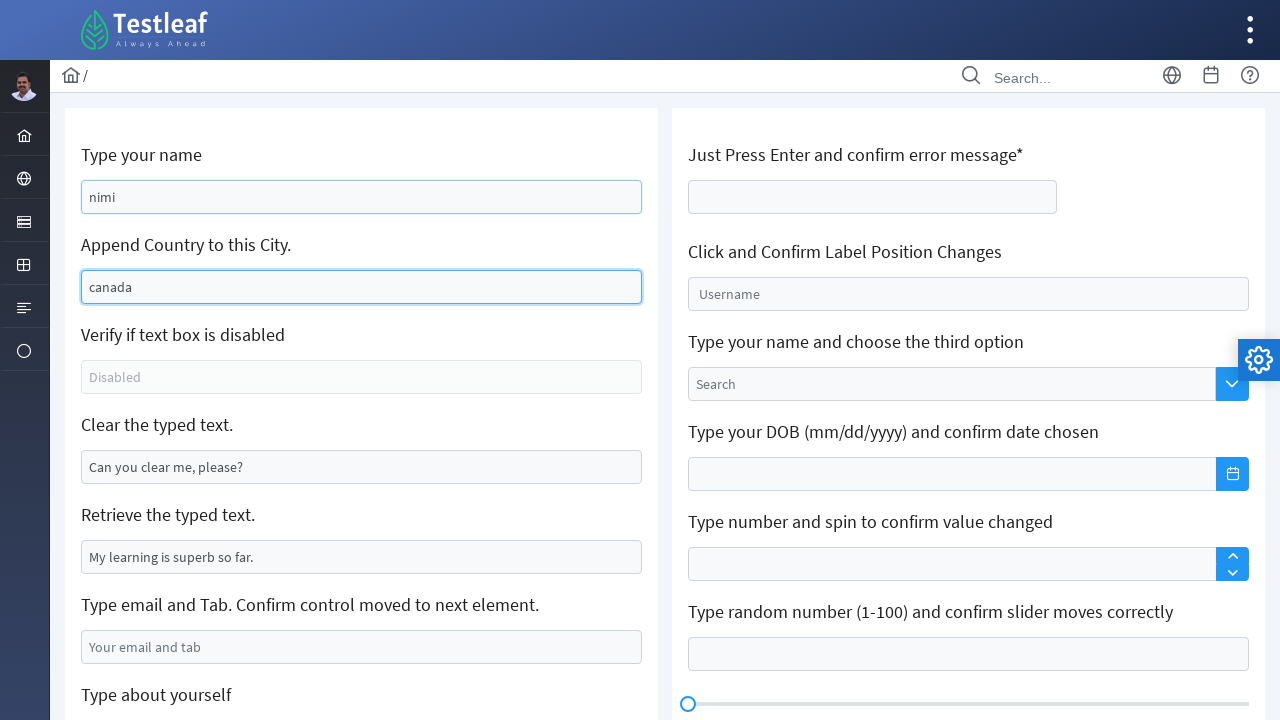

Cleared text field on #j_idt88\:j_idt95
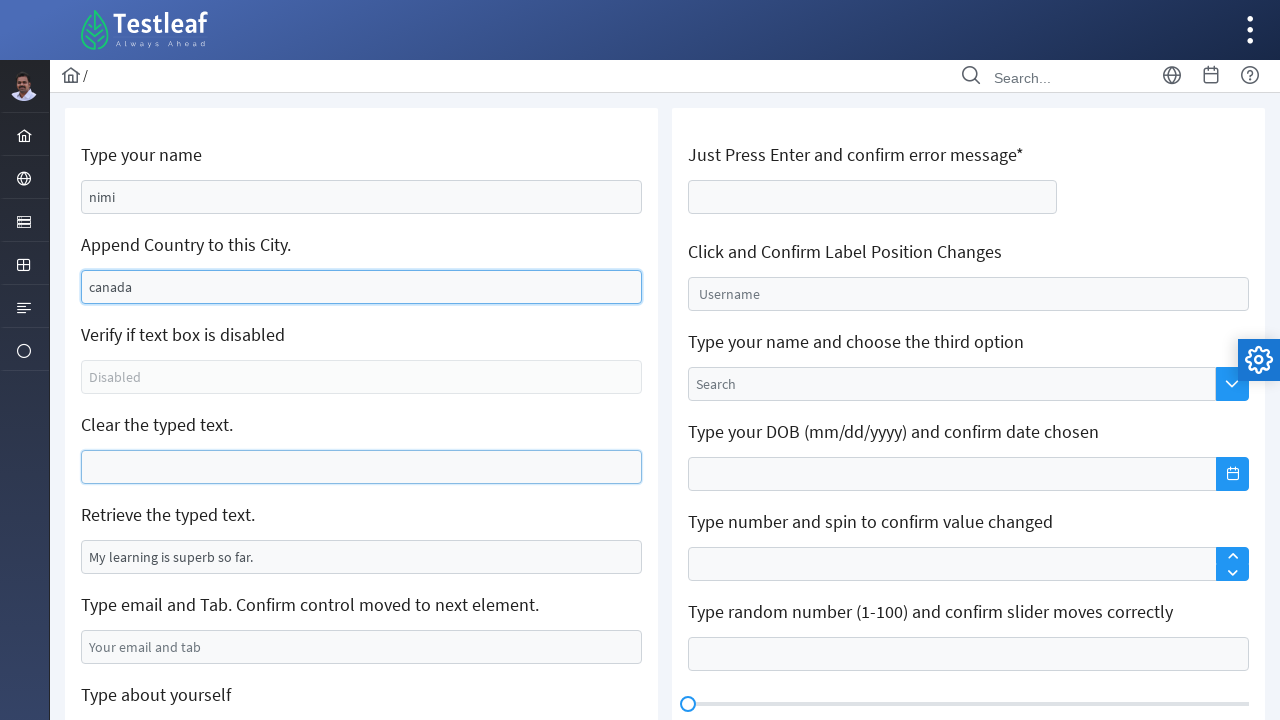

Located retrieve value field
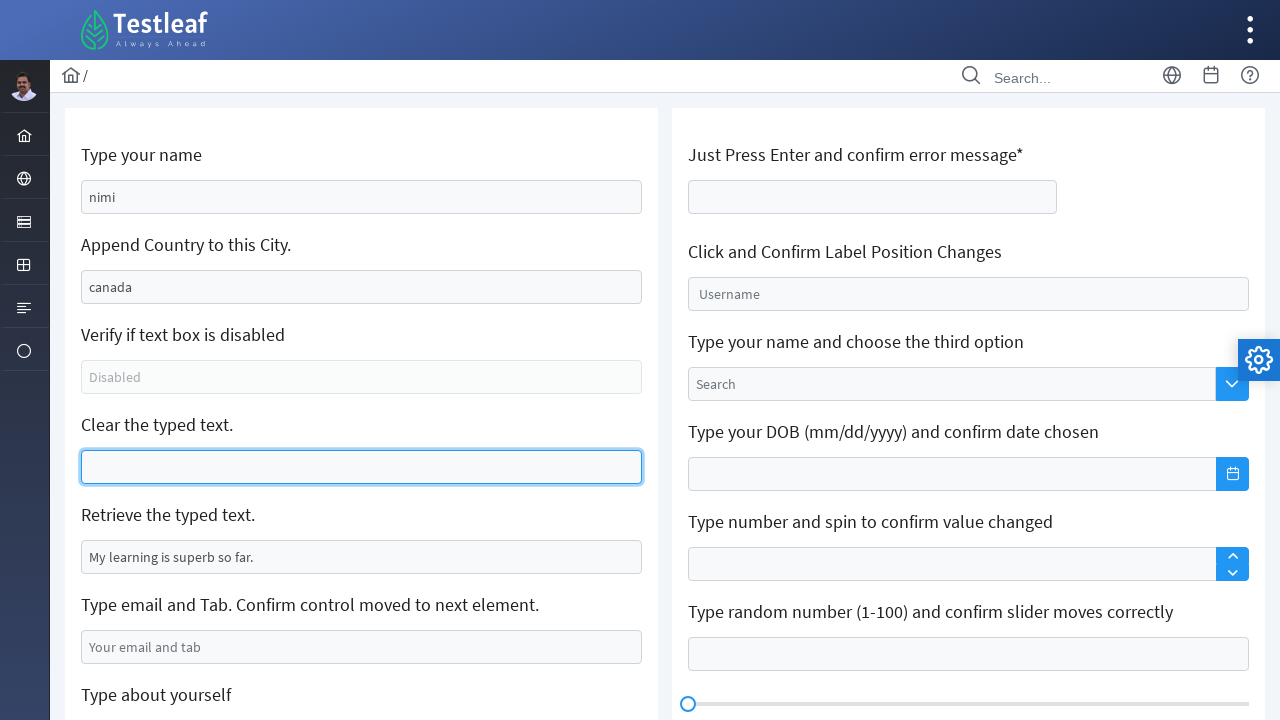

Retrieved field value: My learning is superb so far.
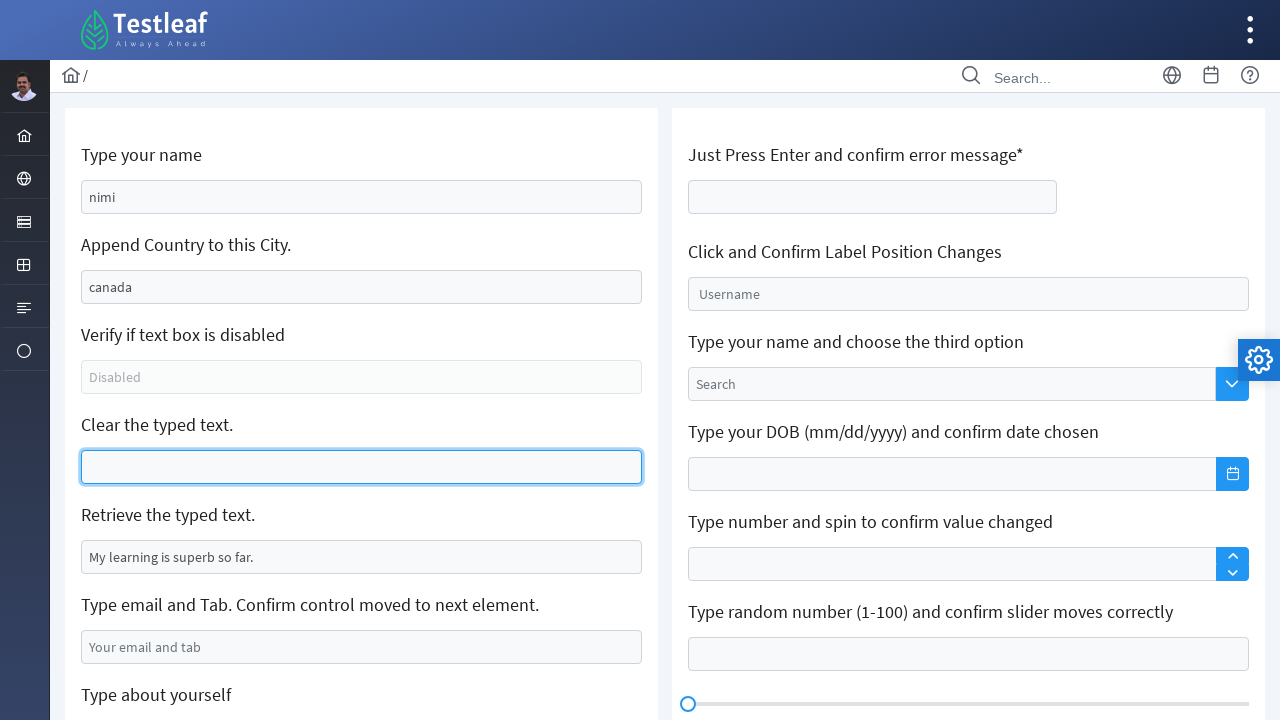

Filled email field with 'nn@gmail.com' on #j_idt88\:j_idt99
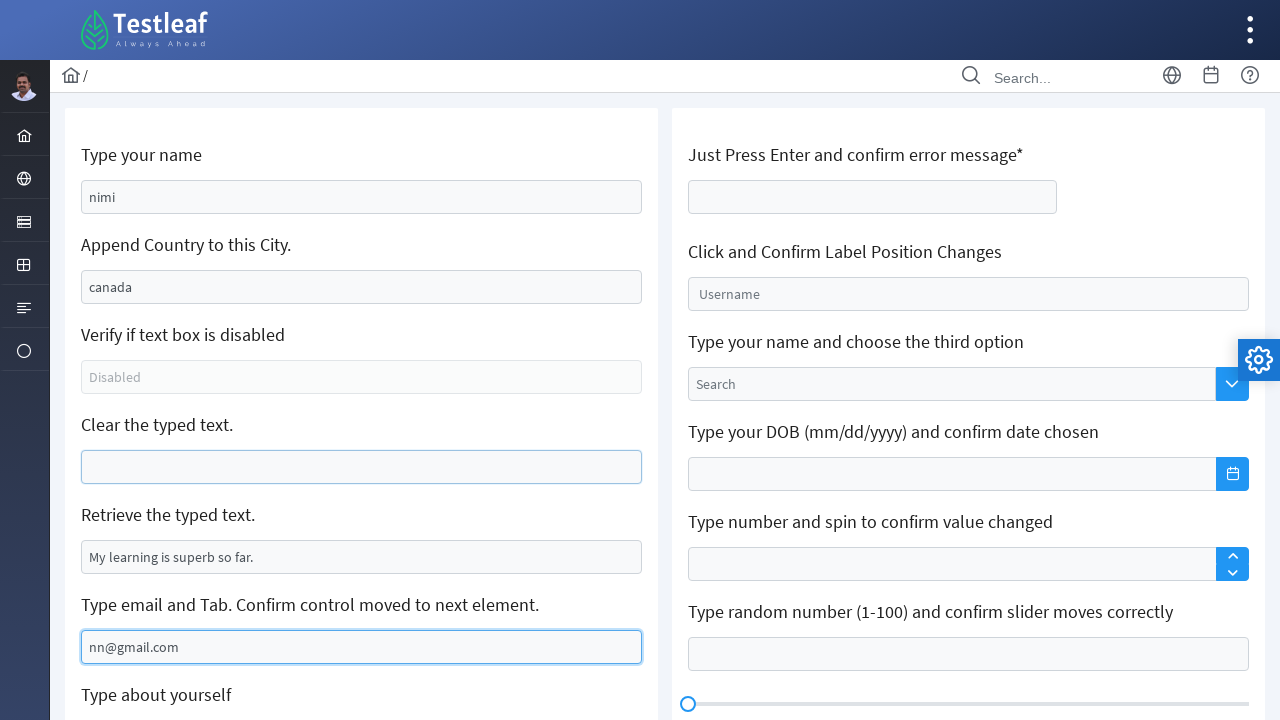

Pressed Tab key to move focus
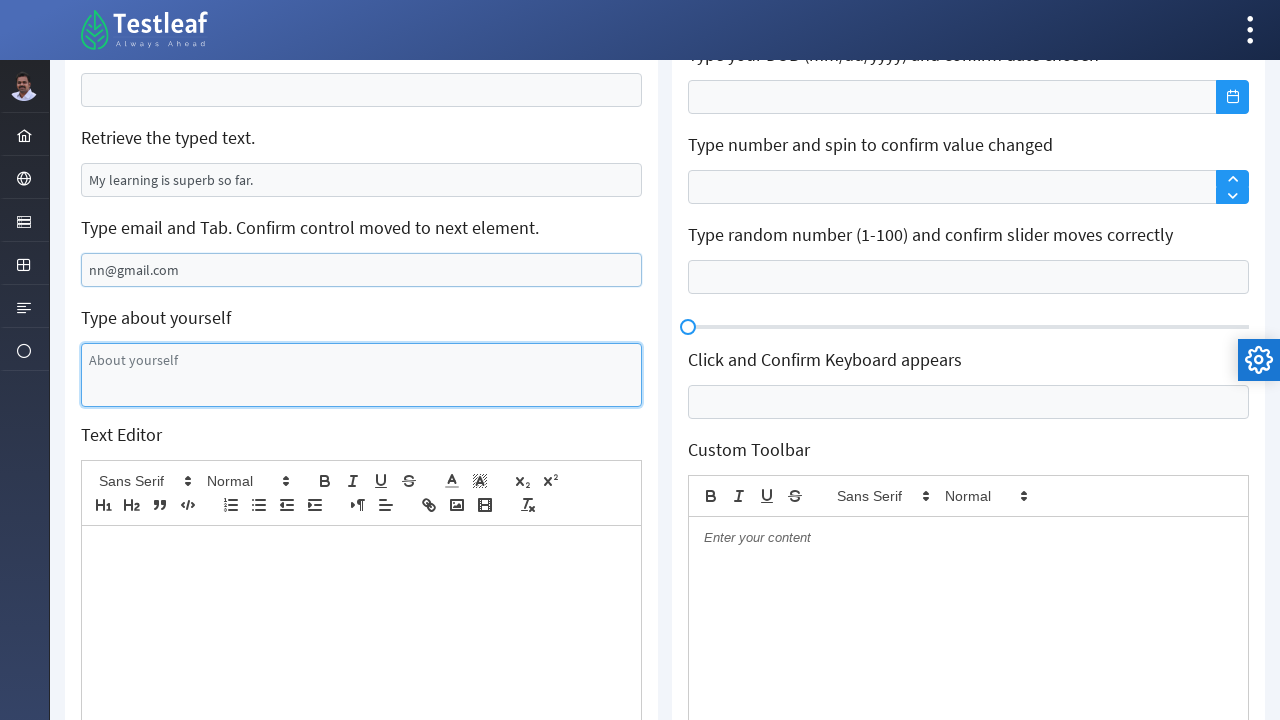

Located disabled field to check status
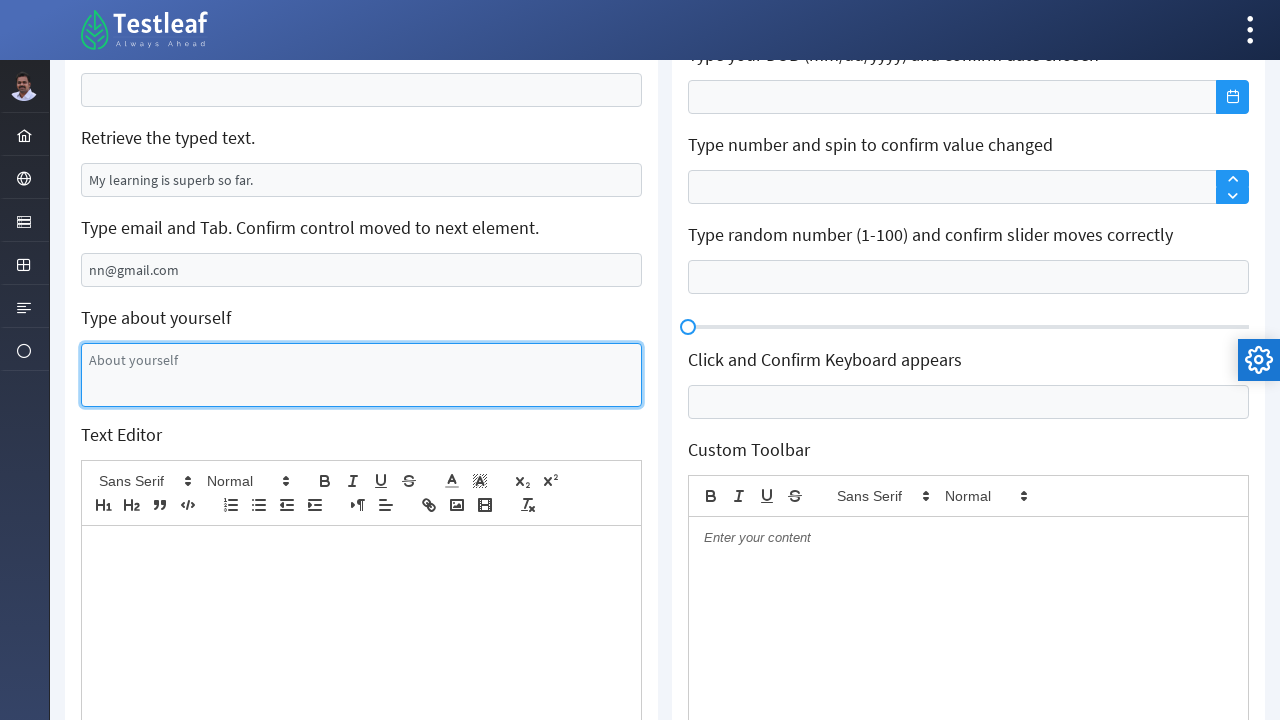

Checked if field is enabled: False
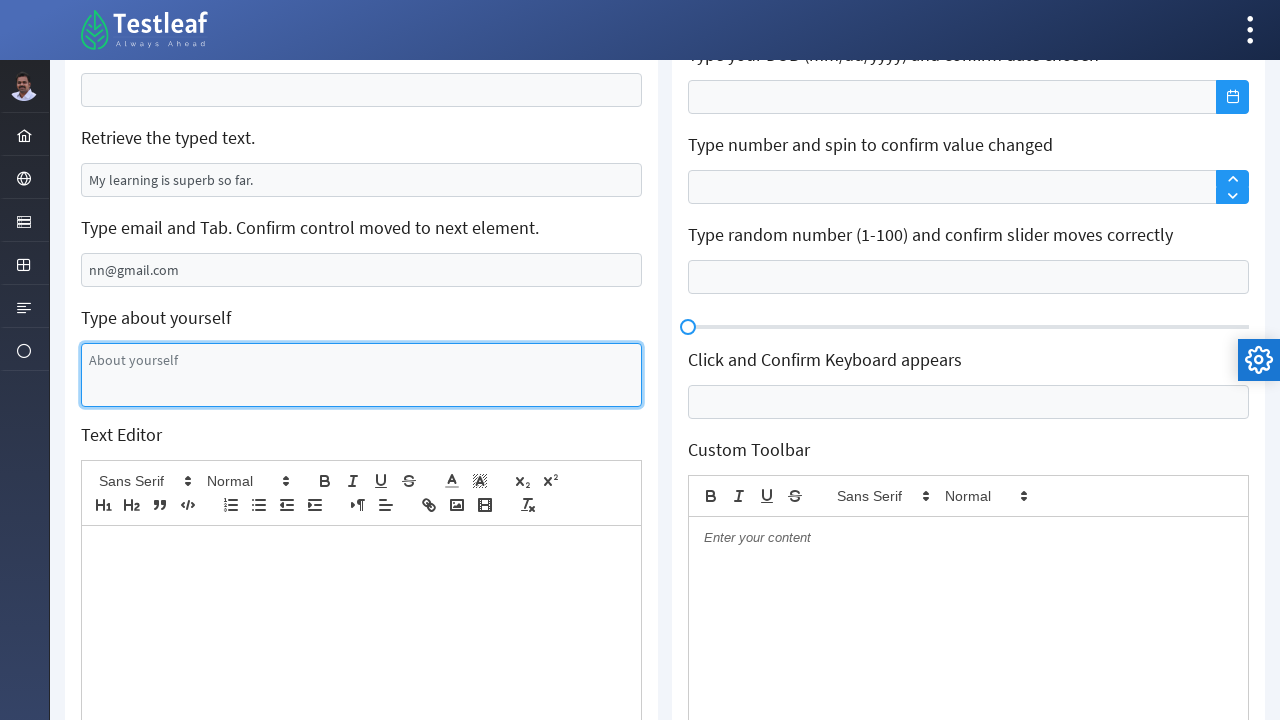

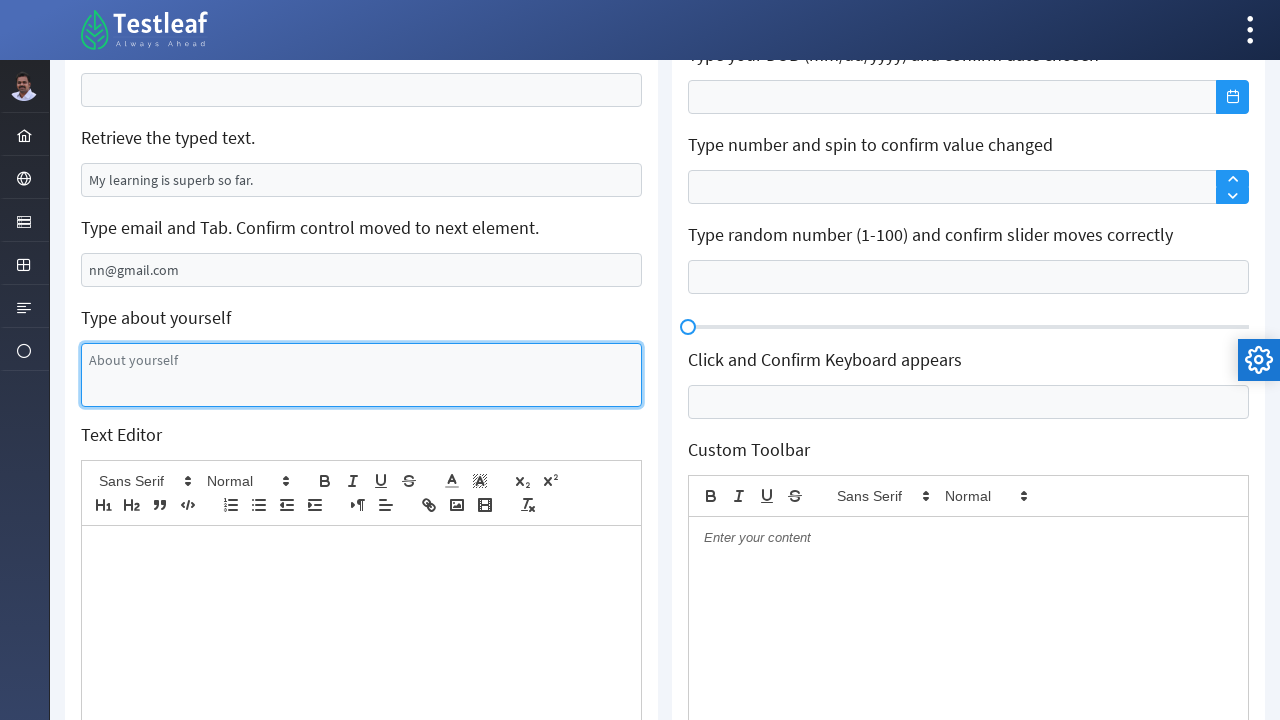